Tests the newsletter subscription functionality on the About page by filling in an email address and clicking the subscribe button in the footer

Starting URL: https://acquireangel.com/about

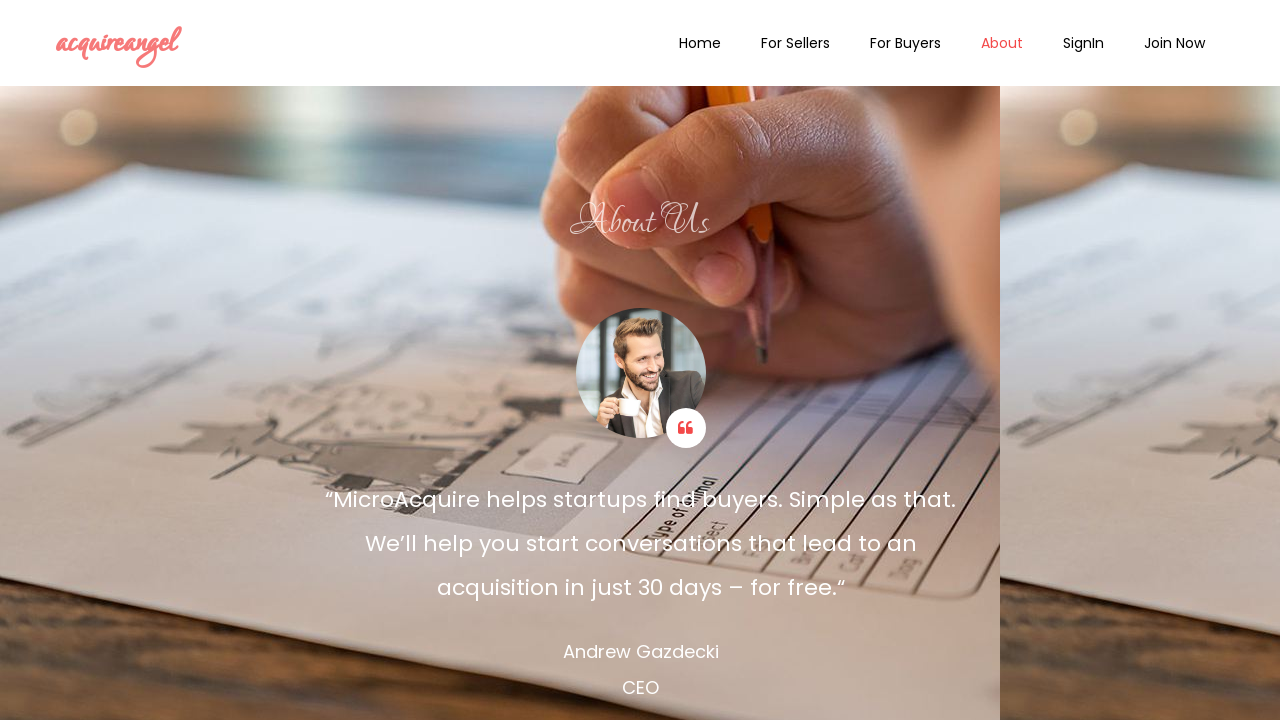

Waited for page to load (domcontentloaded)
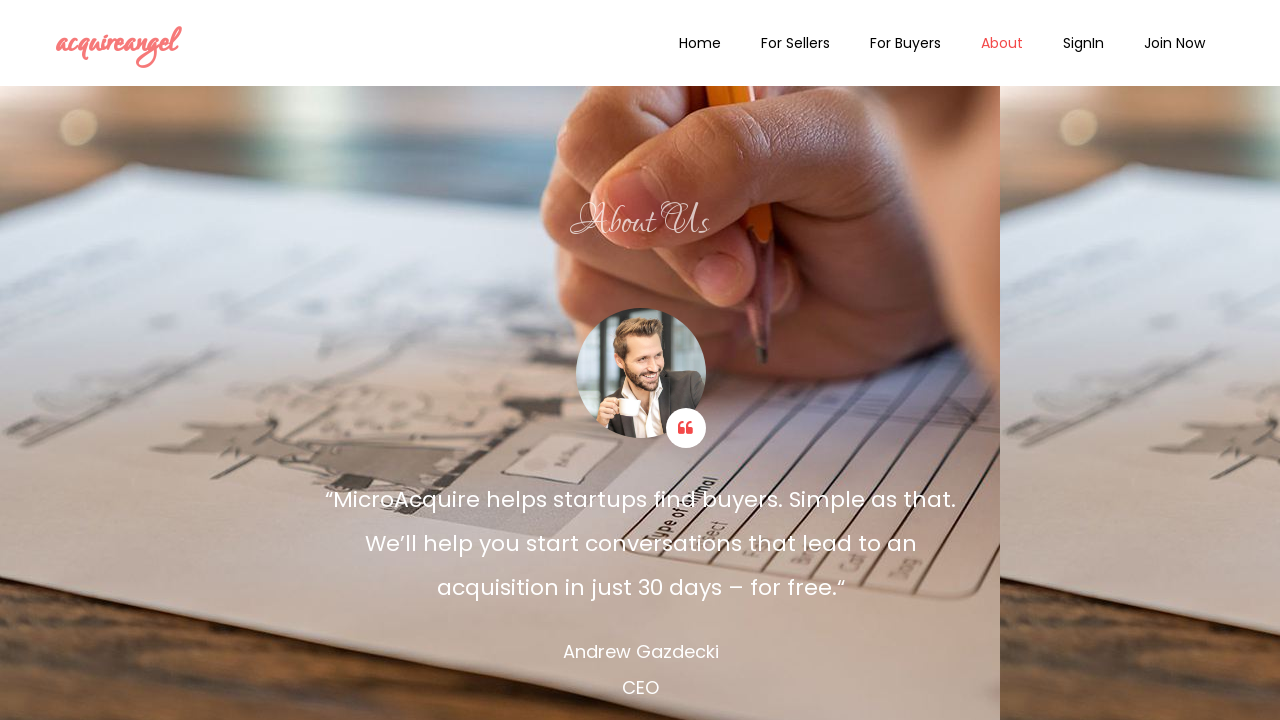

Filled email field with 'abcd1234@gmail.com' for newsletter subscription on input[type='email'], input[name='email'], input[placeholder*='email' i]
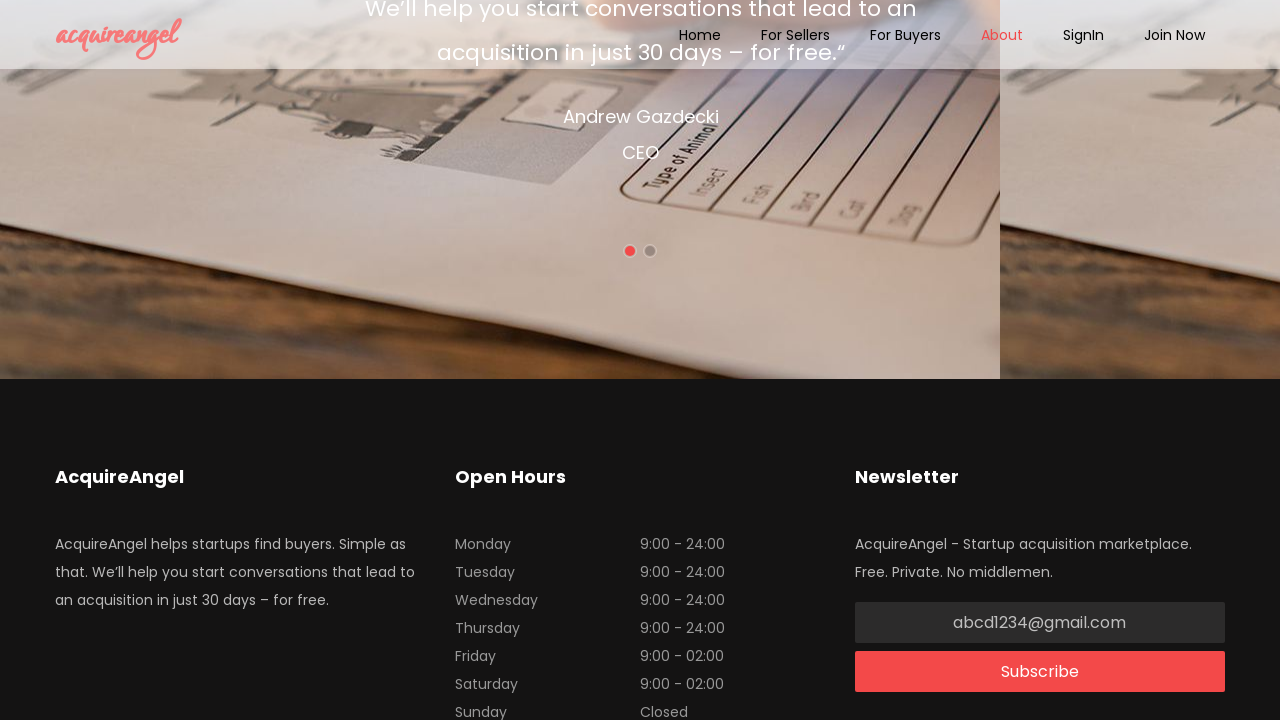

Clicked the Subscribe button in the footer at (1040, 672) on button:has-text('Subscribe'), input[type='submit'][value*='Subscribe' i], button
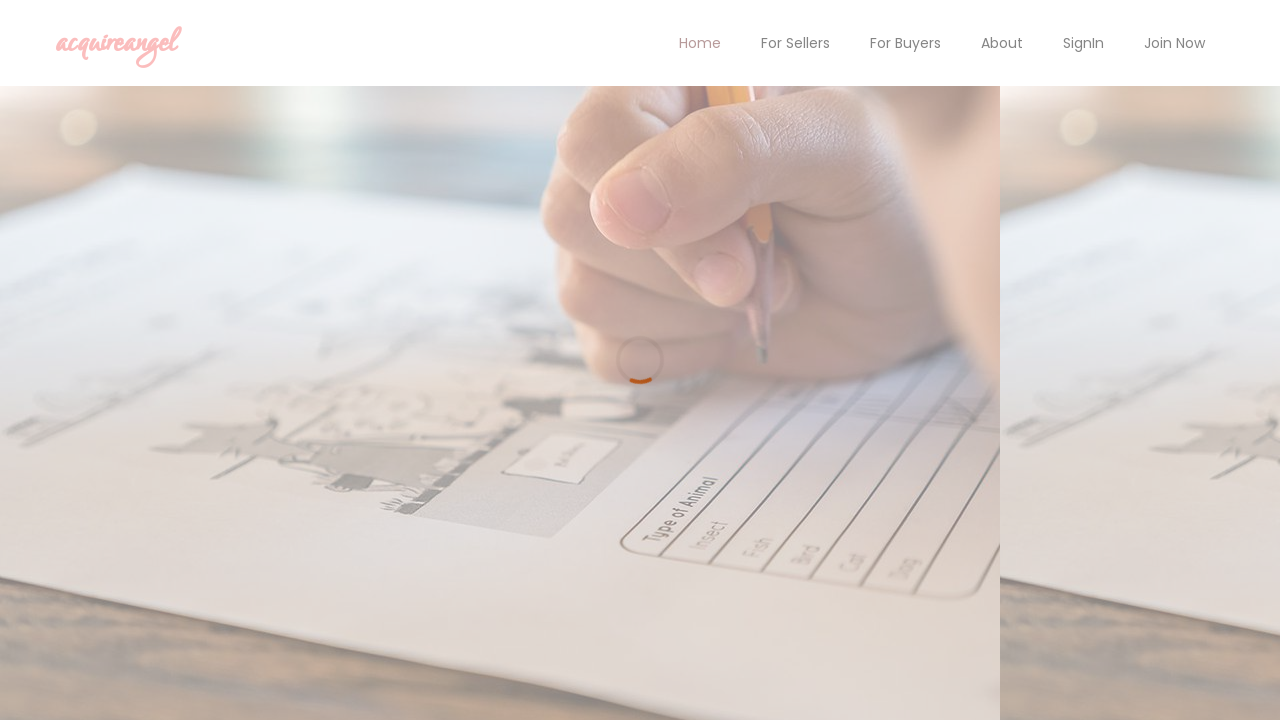

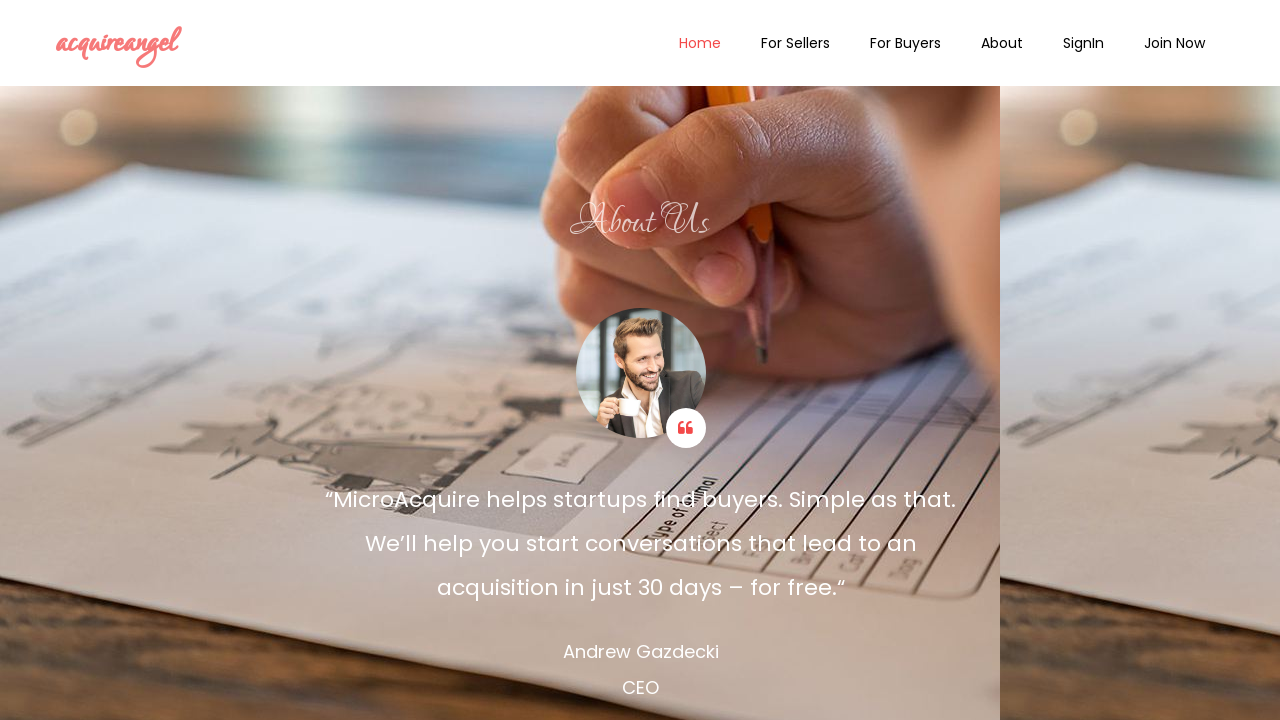